Navigates to Eurex futures page, handles cookie consent, scrolls to view data, and expands the table by clicking chevron buttons

Starting URL: https://www.eurex.com/ex-en/markets/int/mon/euribor-derivatives/euribor/Three-Month-EURIBOR-Futures-137458

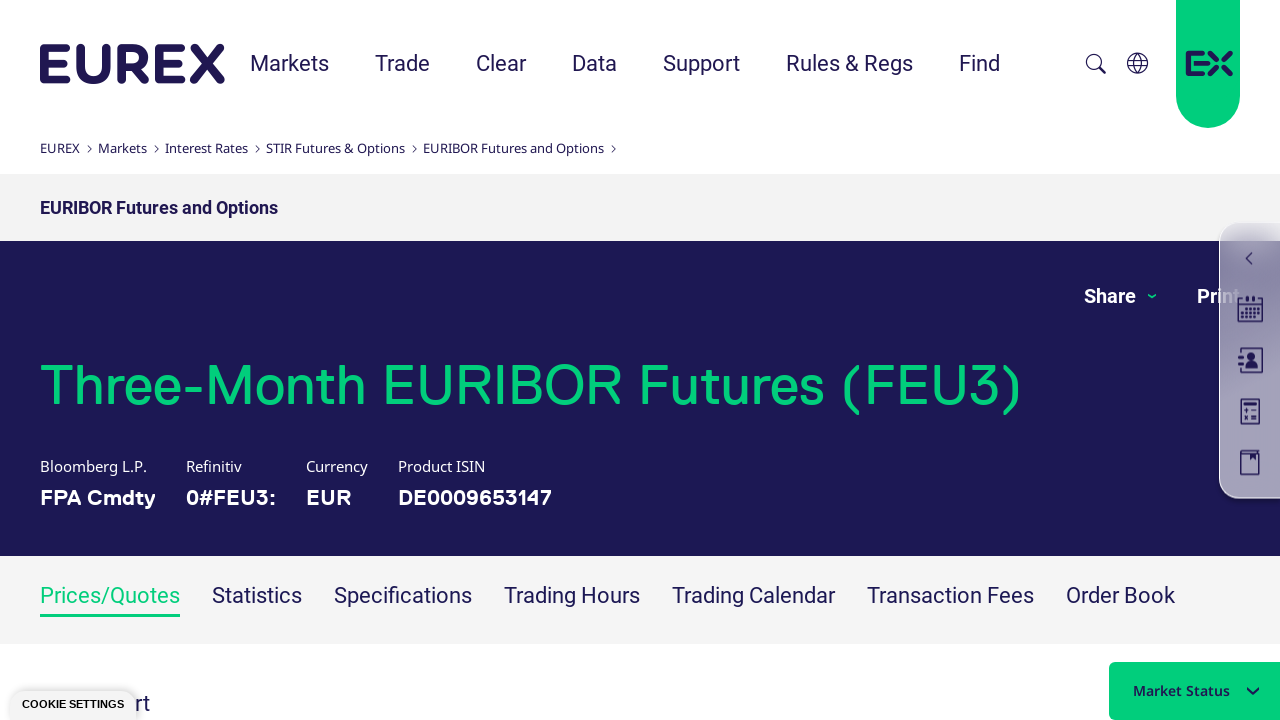

Cookie consent button selector found
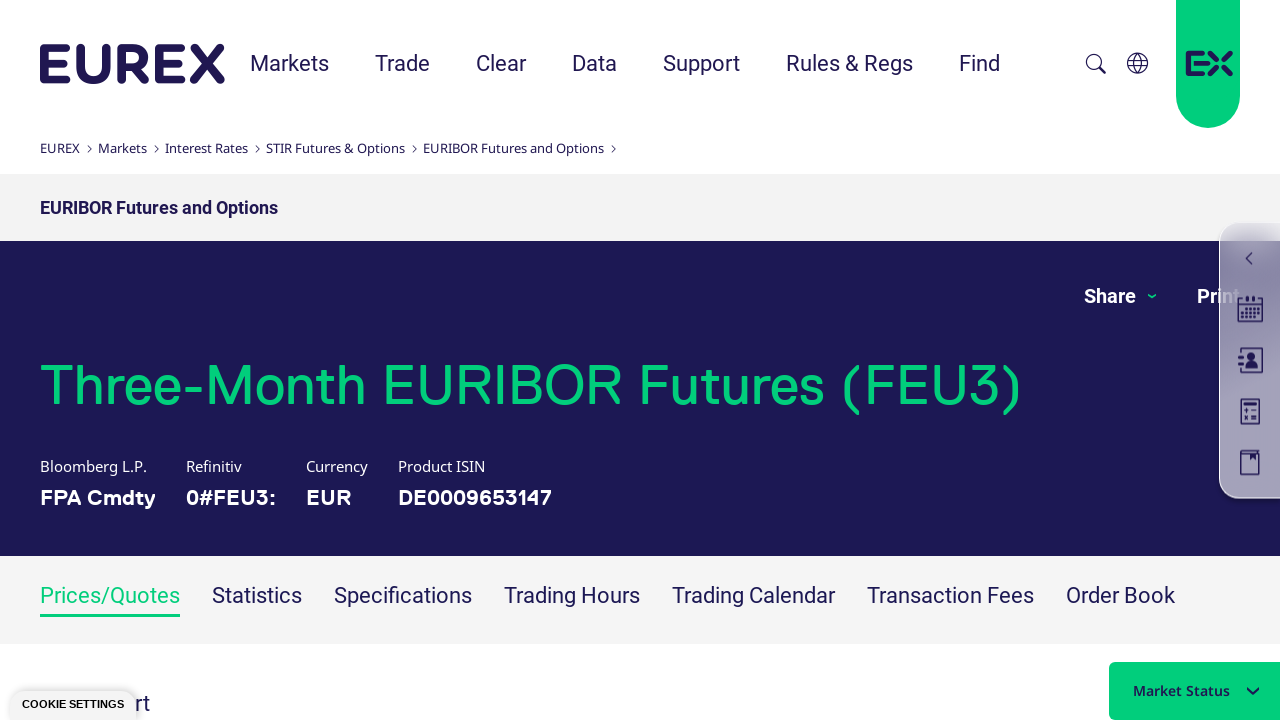

Clicked cookie consent button to dismiss at (104, 360) on .cookie-layover-button
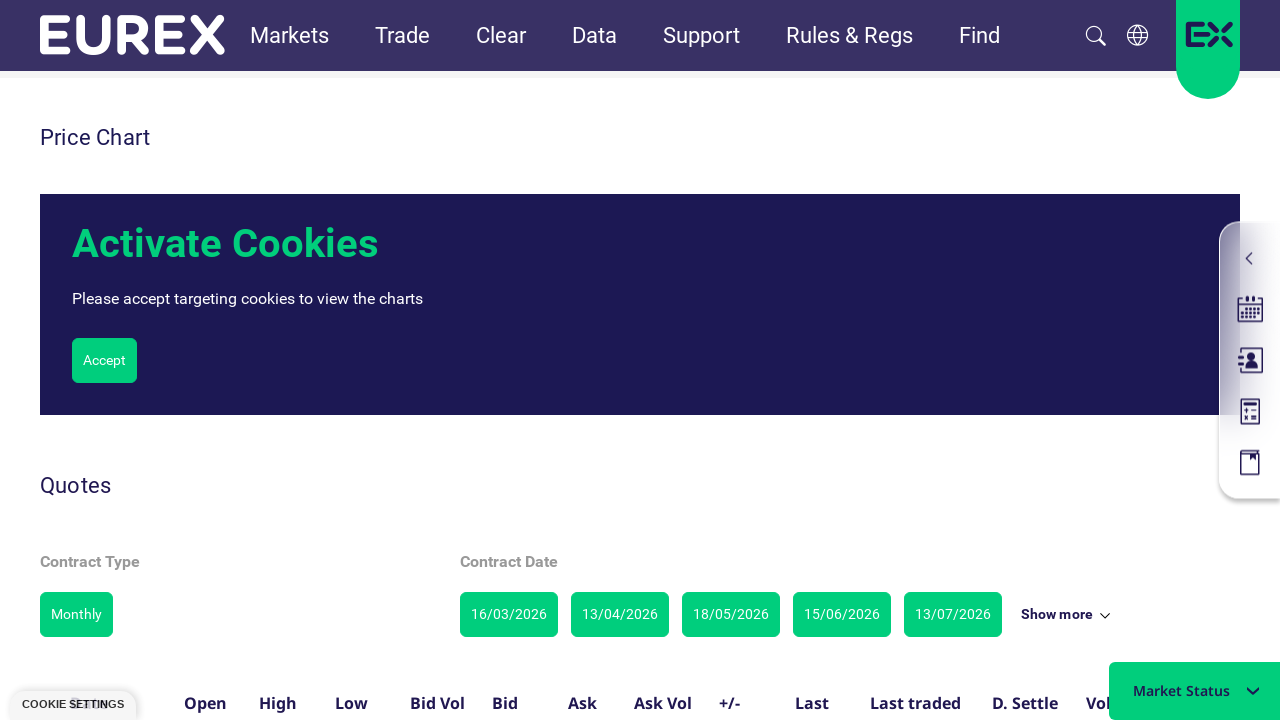

Scrolled down by 1000 pixels to view more data
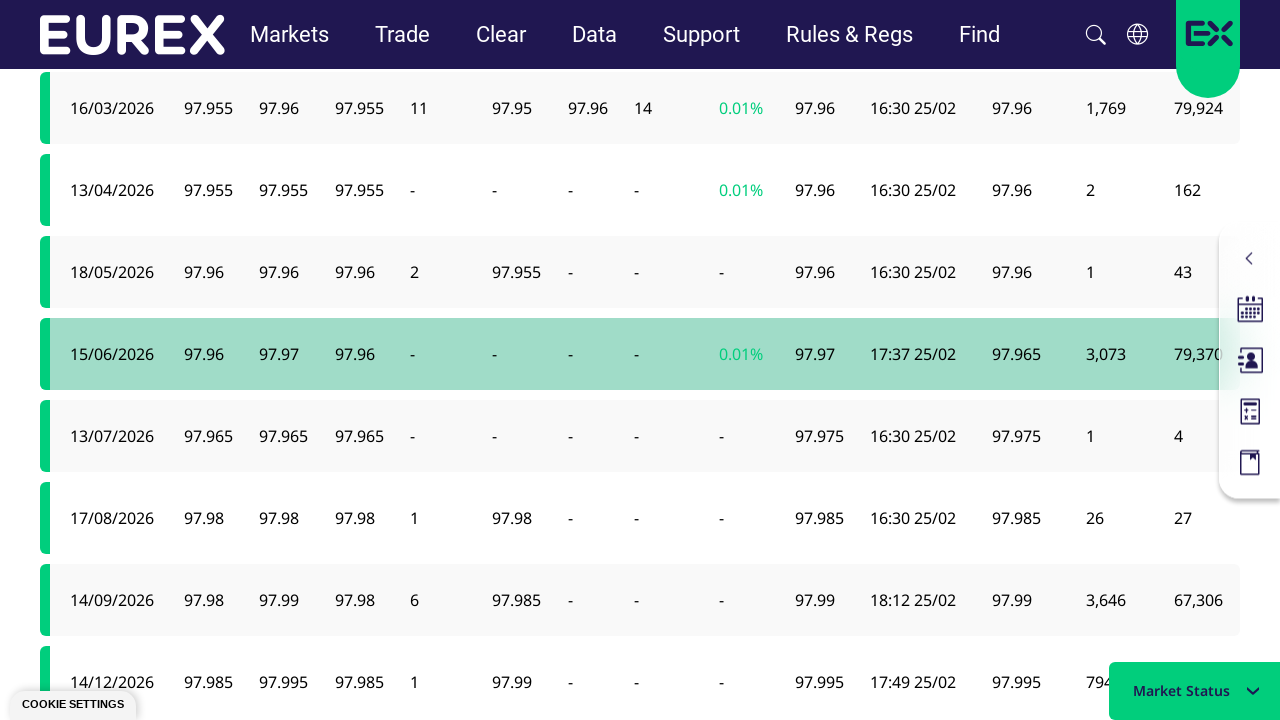

Scrolled down another 1000 pixels
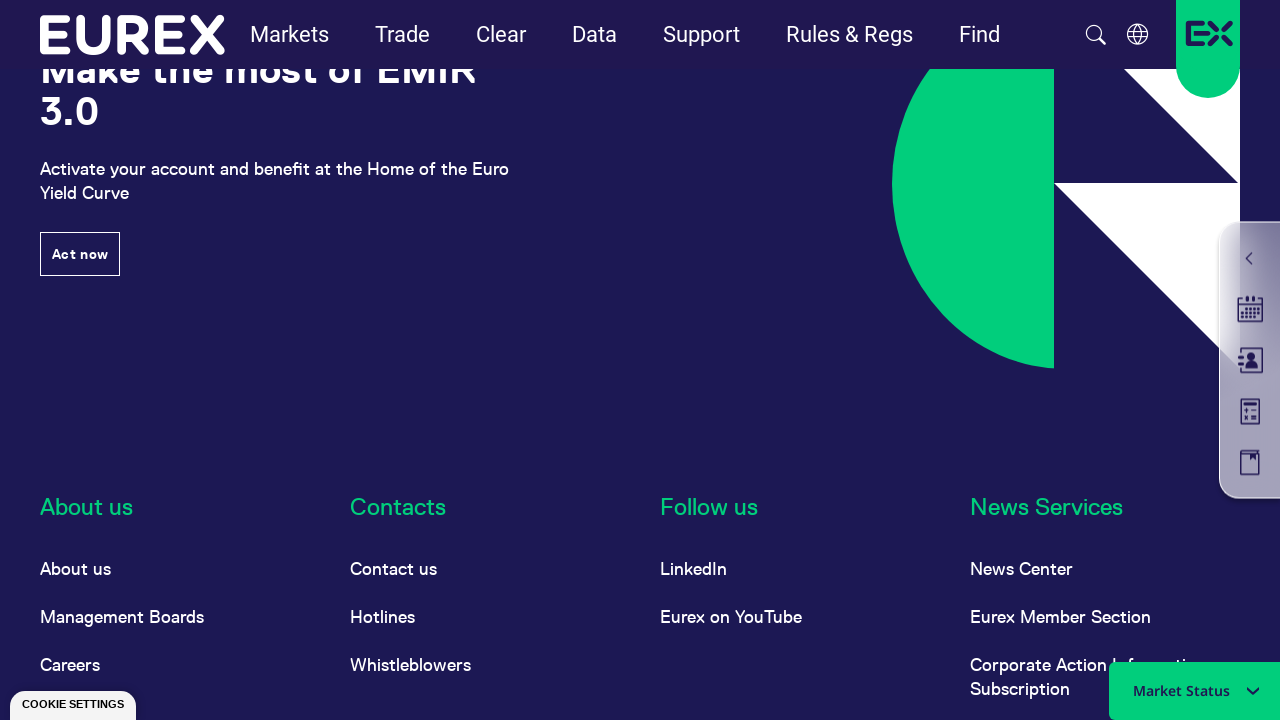

Chevron button not found, scrolled down additional 1000 pixels
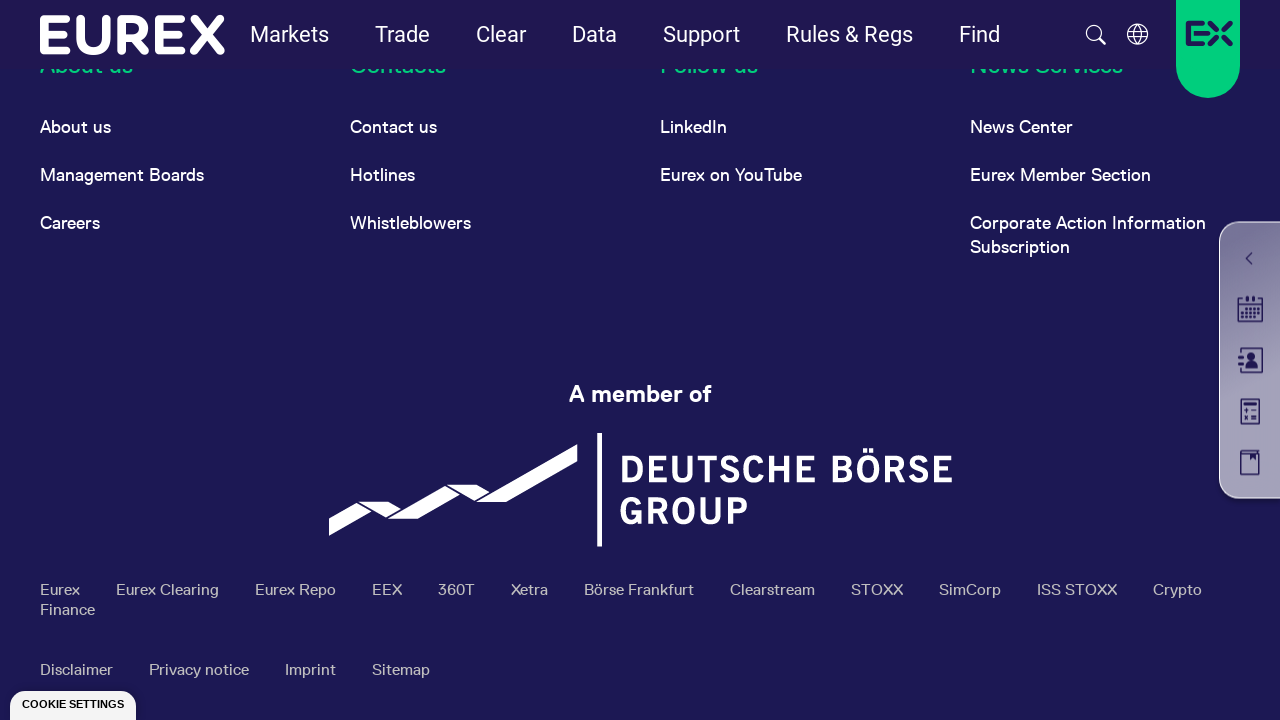

Table data loaded and visible on page
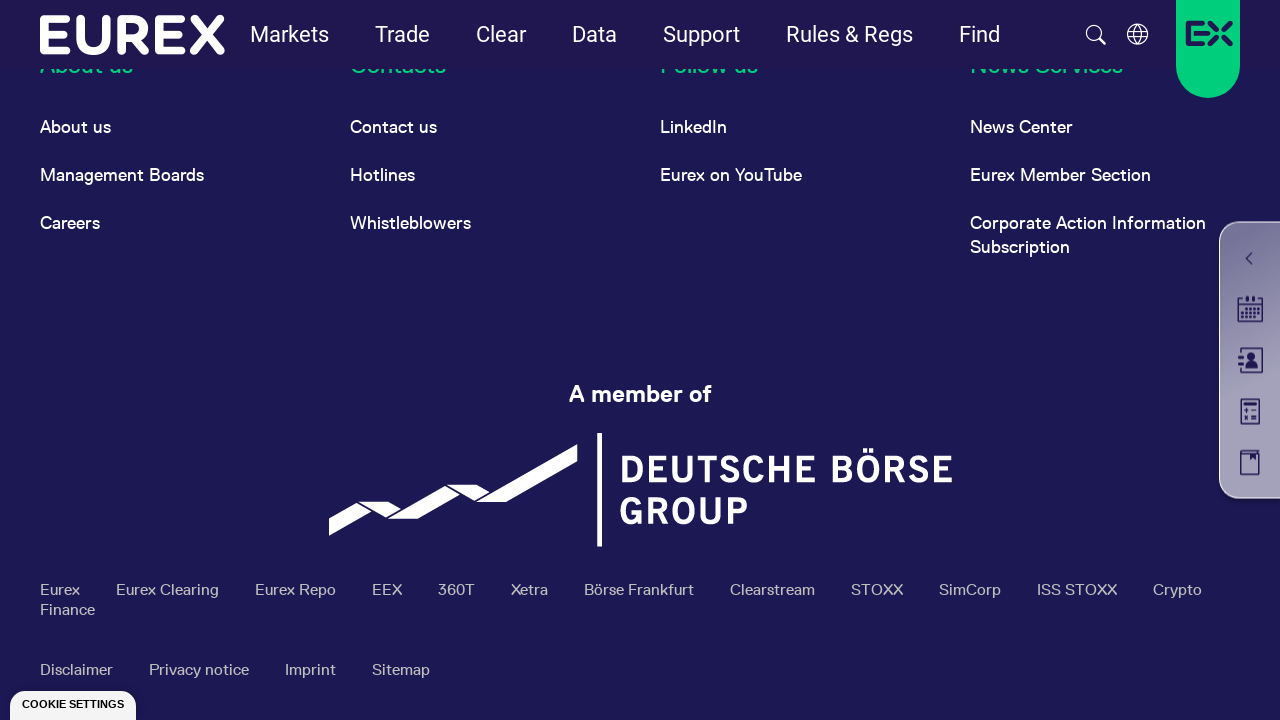

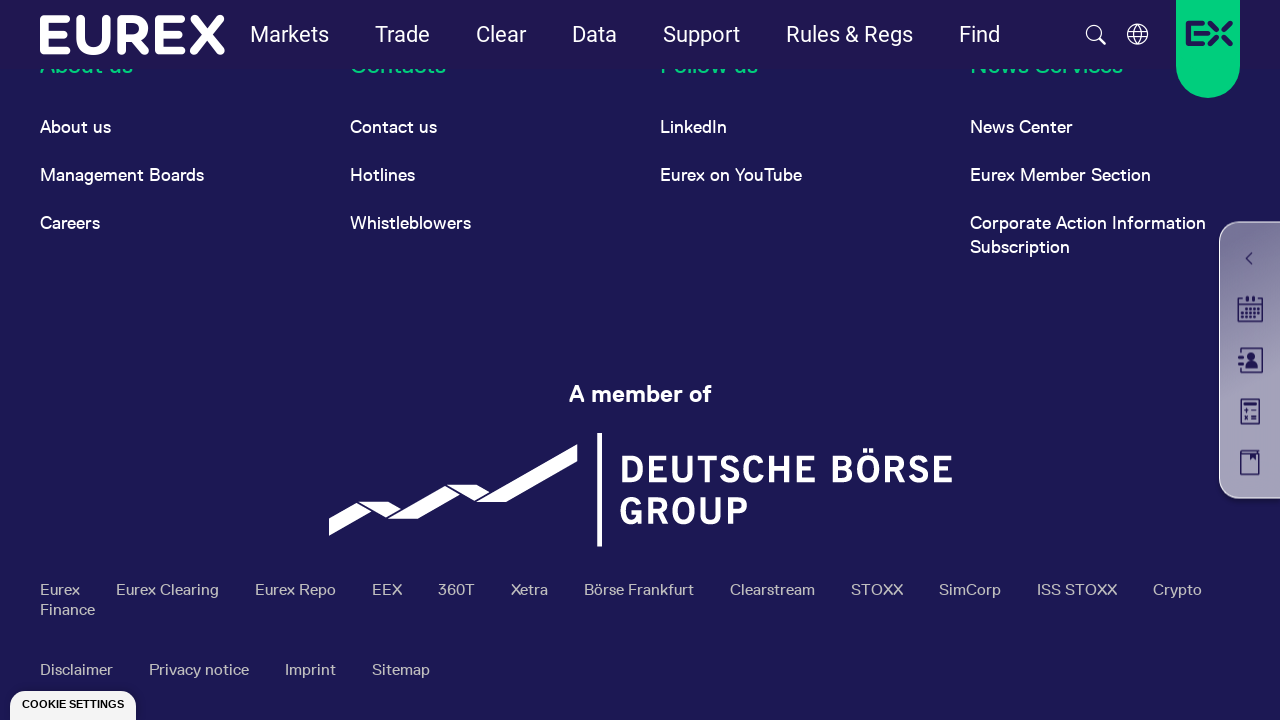